Tests clicking on Nokia phone product and verifying the price is displayed as $820

Starting URL: https://www.demoblaze.com/

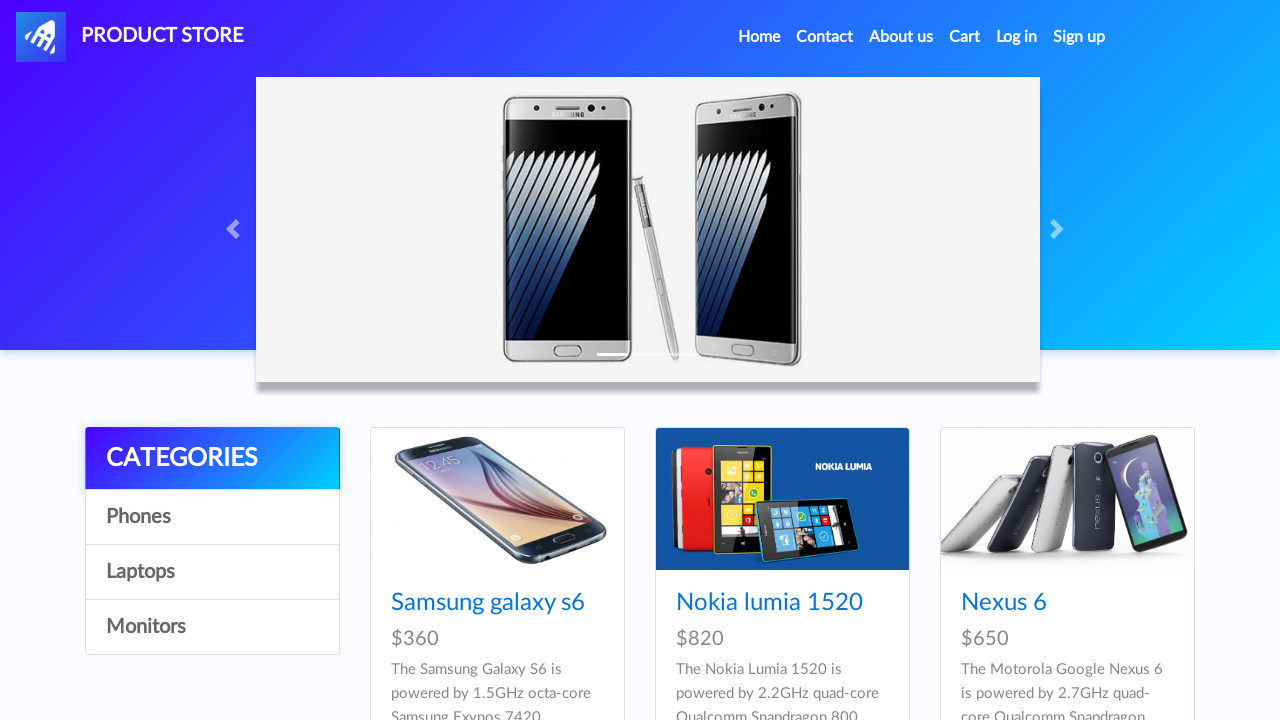

Clicked on Nokia Lumia product link at (782, 499) on a[href='prod.html?idp_=2']
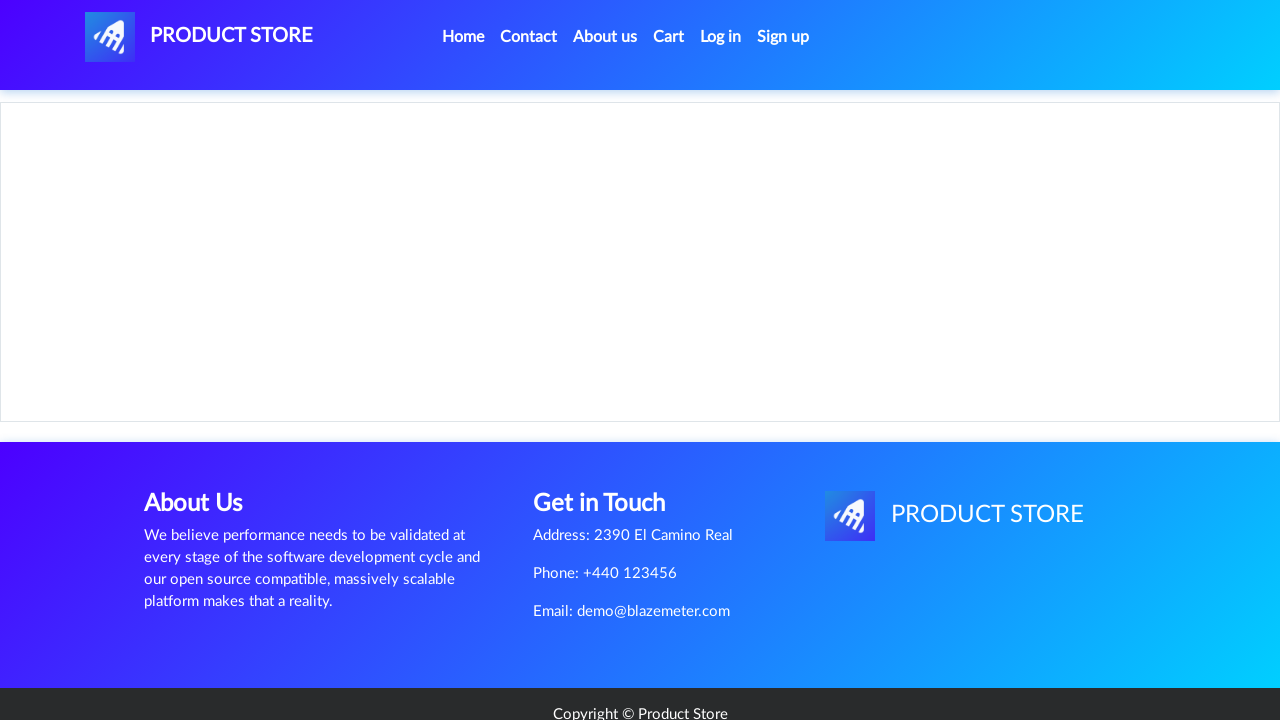

Verified Nokia phone price is displayed as $820
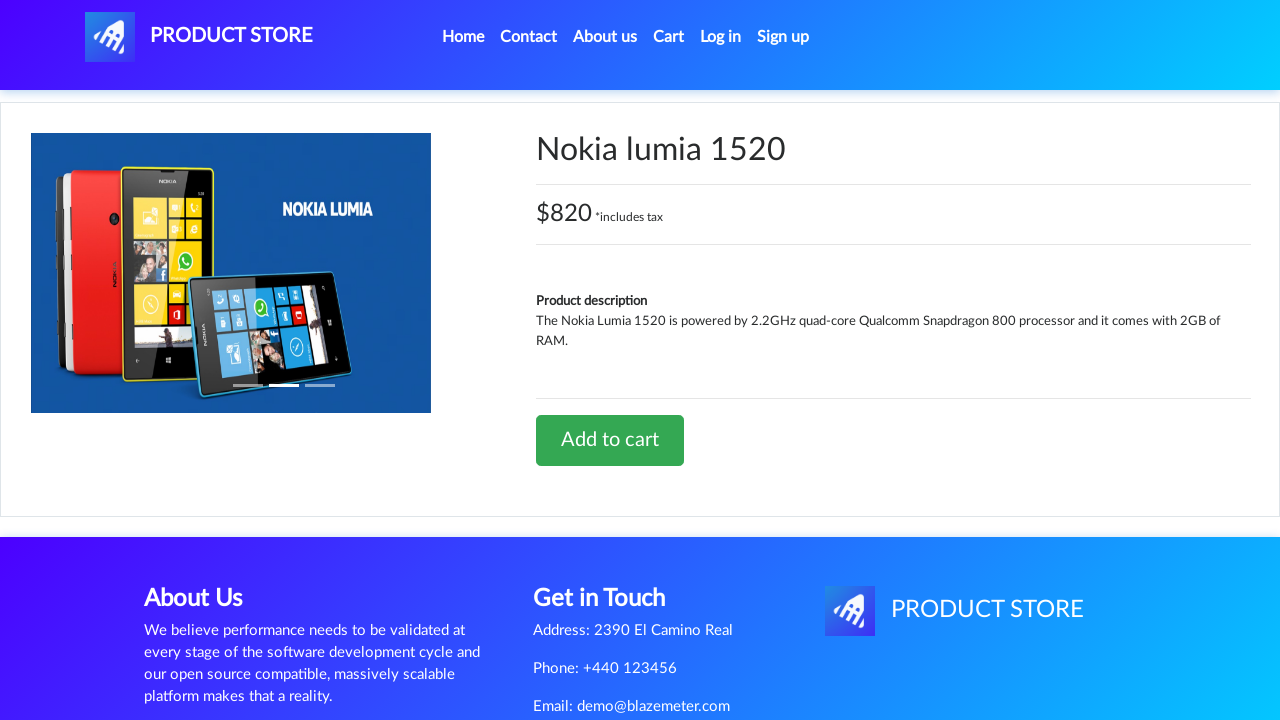

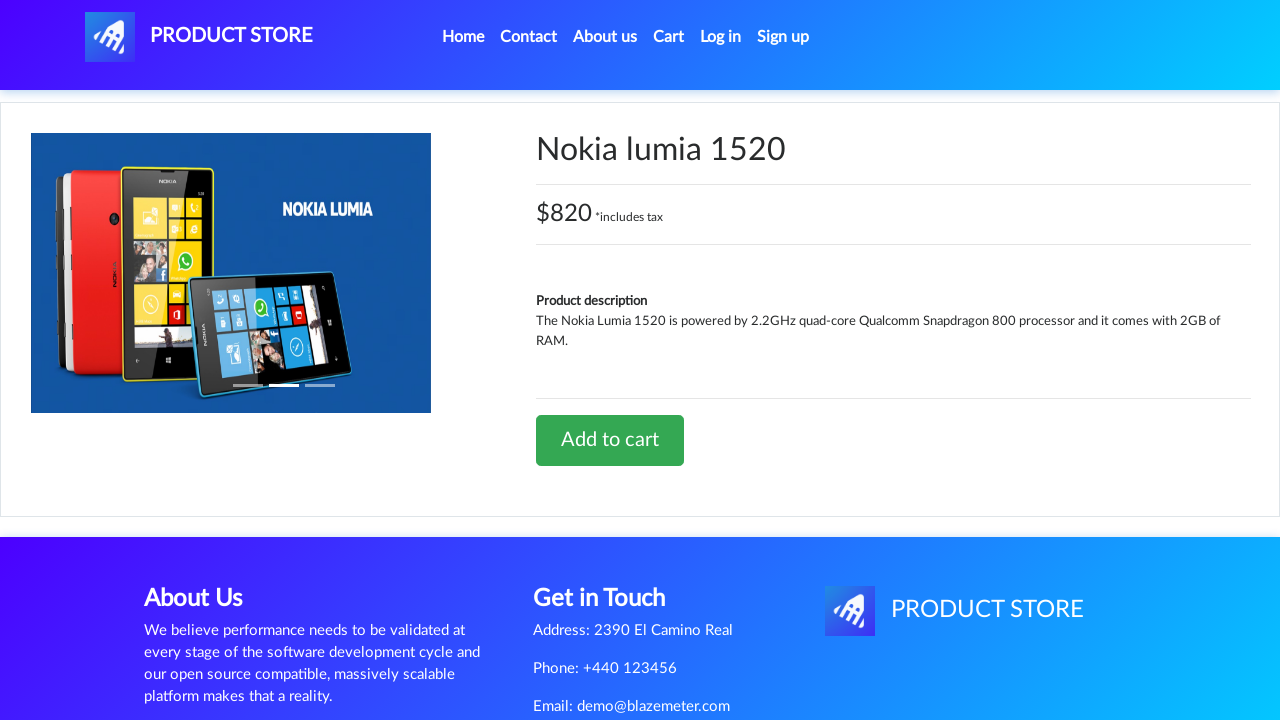